Fills a first name input field on a test blog page (note: original has XPath syntax error)

Starting URL: http://only-testing-blog.blogspot.in/2013/11/new-test.html

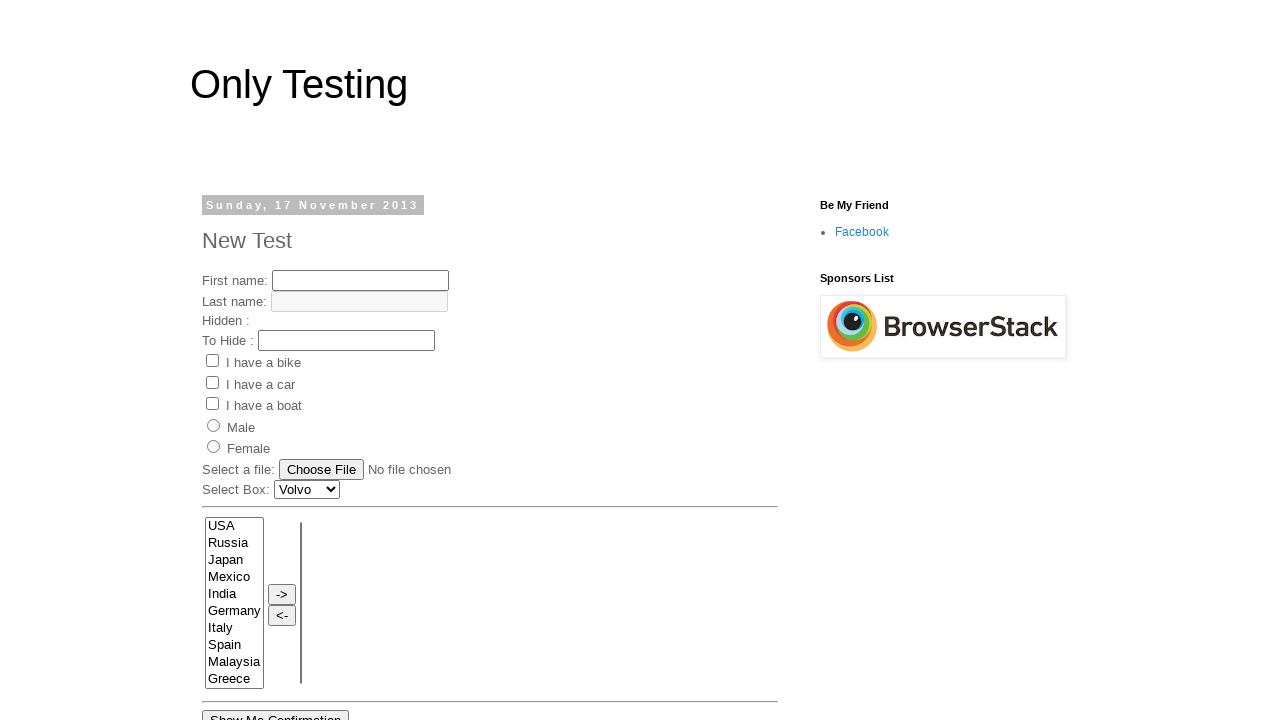

Filled first name input field with 'junittest2 class-test2' on input[name='fname']
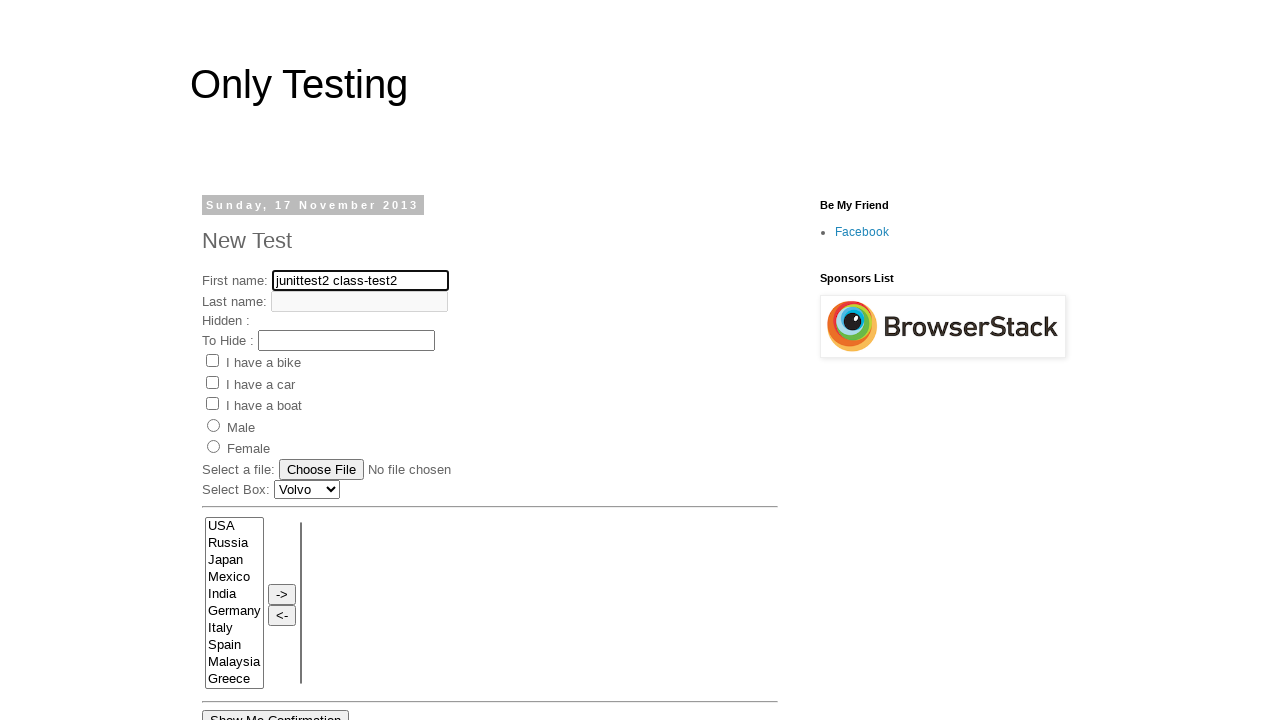

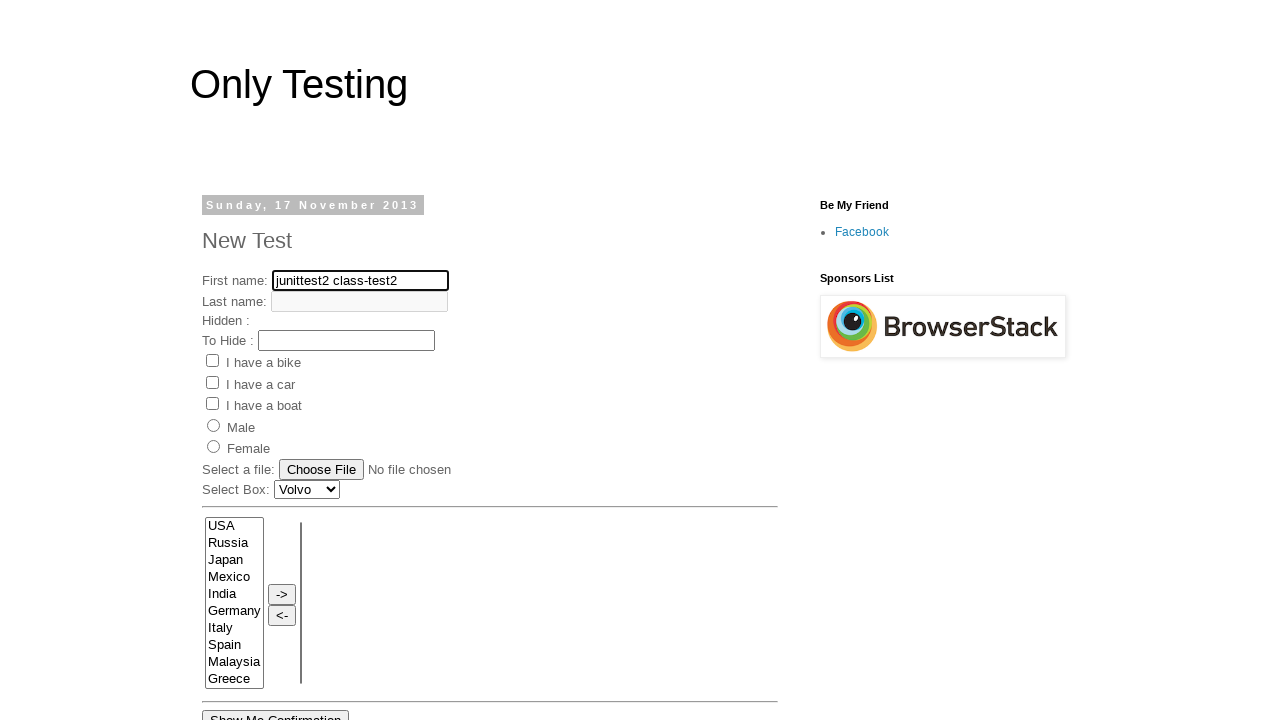